Tests drag and drop functionality on jQuery UI sortable demo by rearranging list items

Starting URL: https://jqueryui.com/sortable/

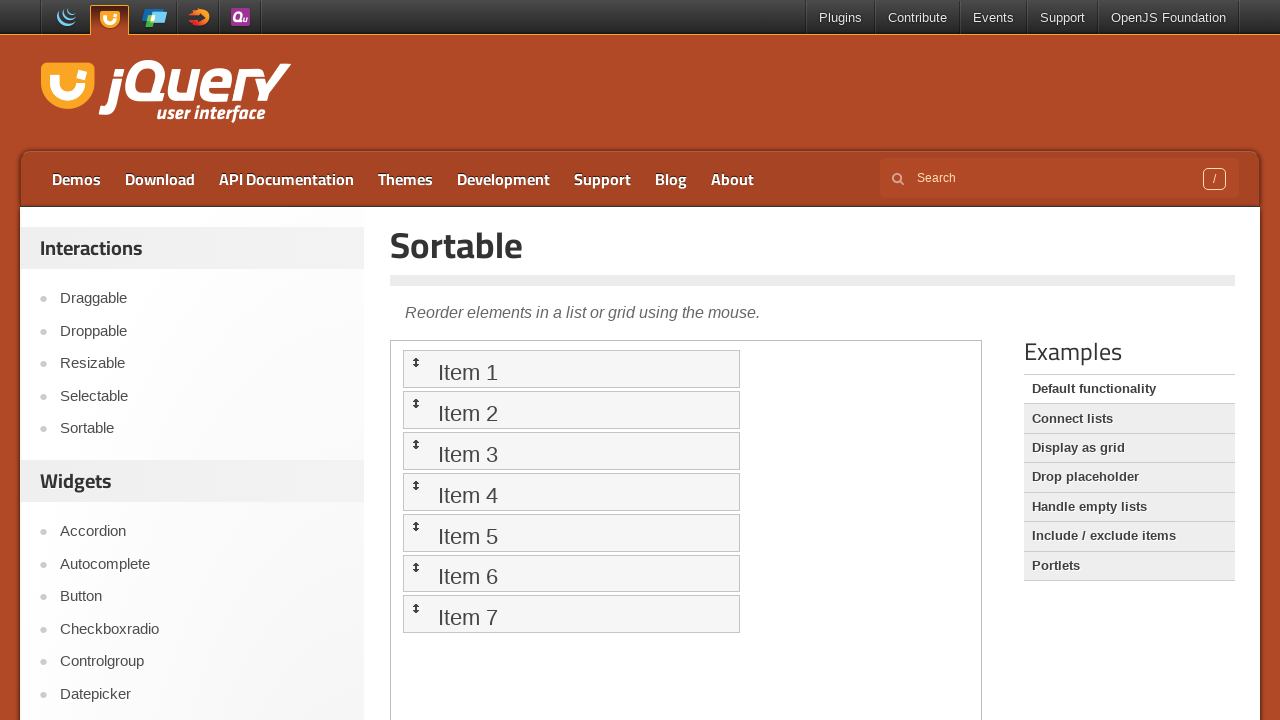

Located the demo iframe containing the sortable list
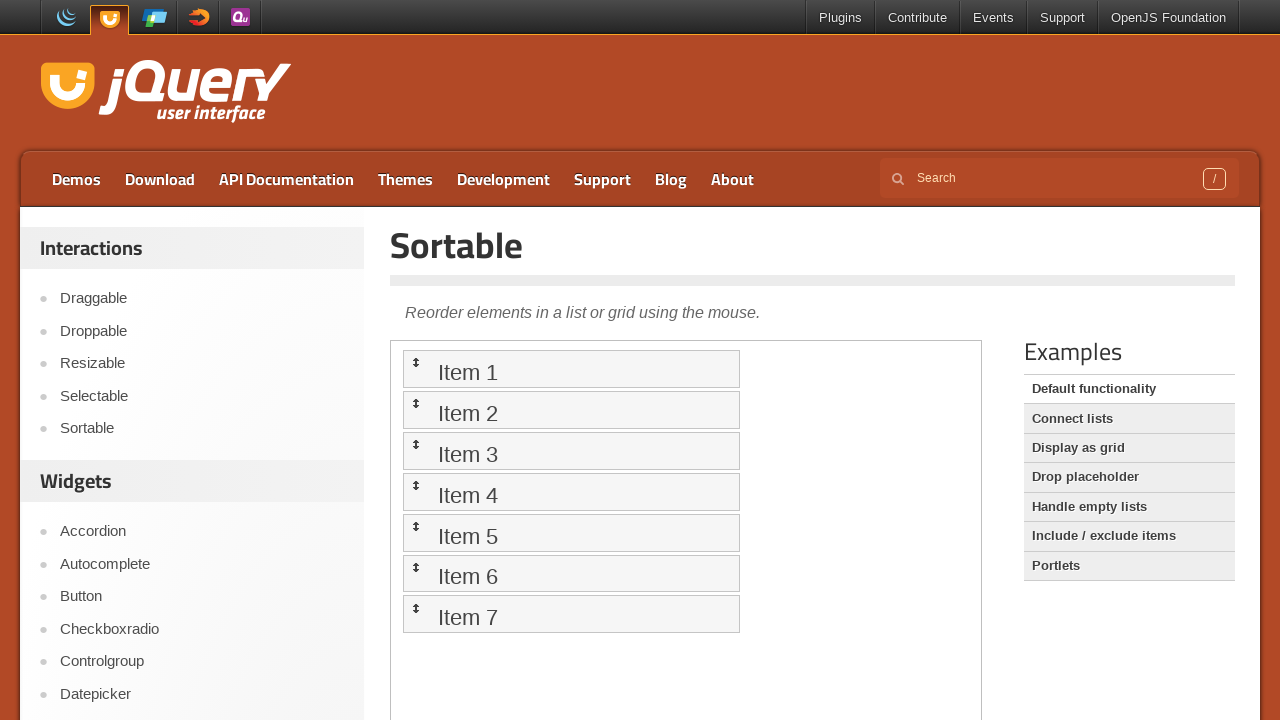

Located the last item in the sortable list (iteration 1)
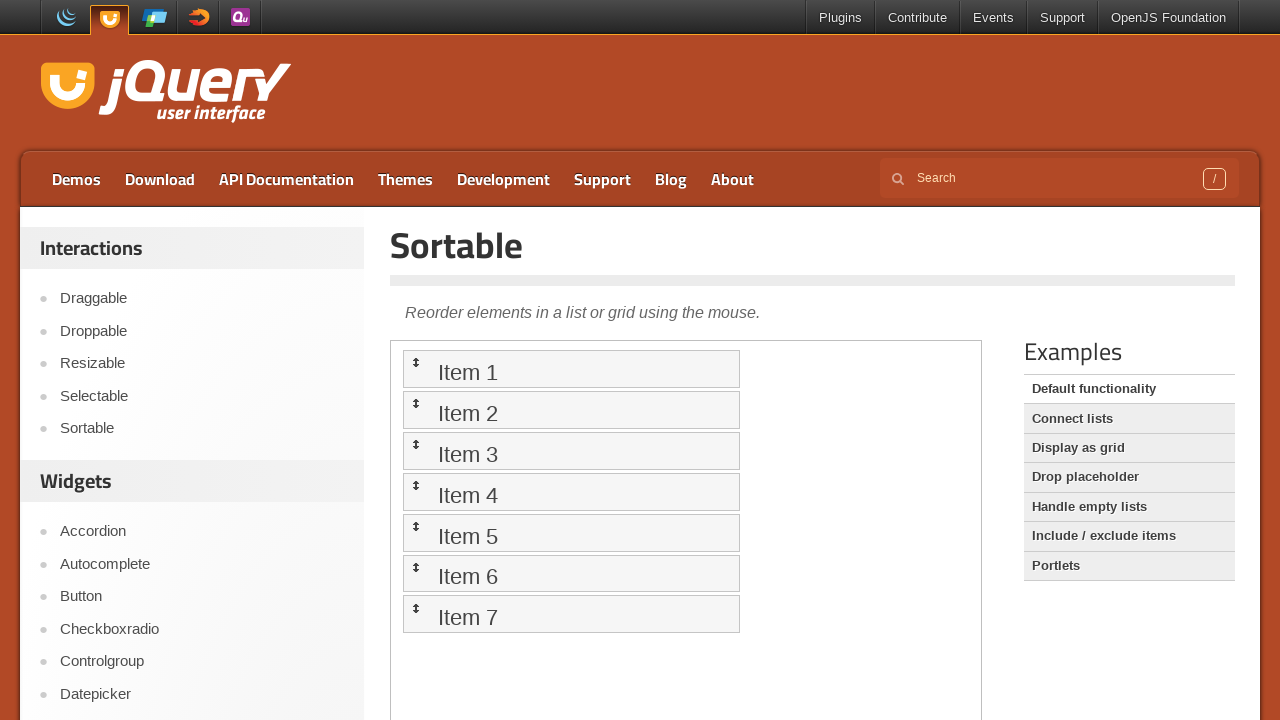

Located the first item in the sortable list (iteration 1)
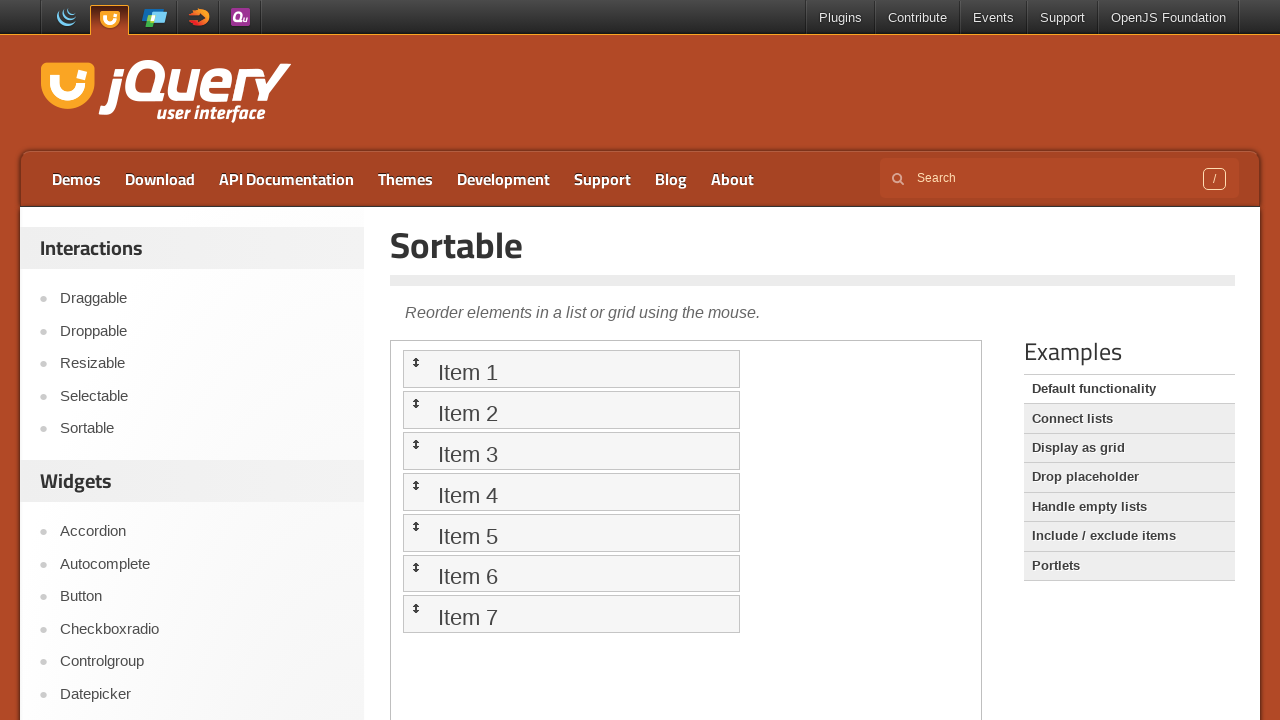

Dragged the last item to the first position (iteration 1) at (571, 369)
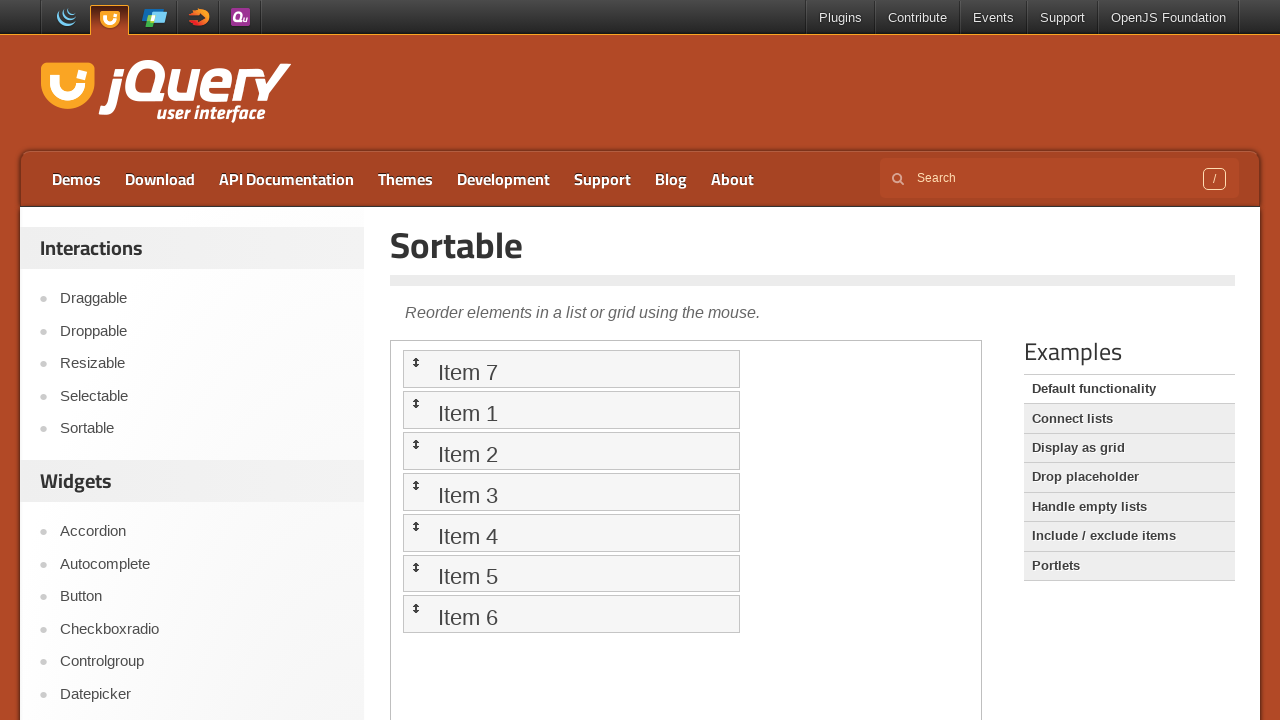

Waited for animation to complete (iteration 1)
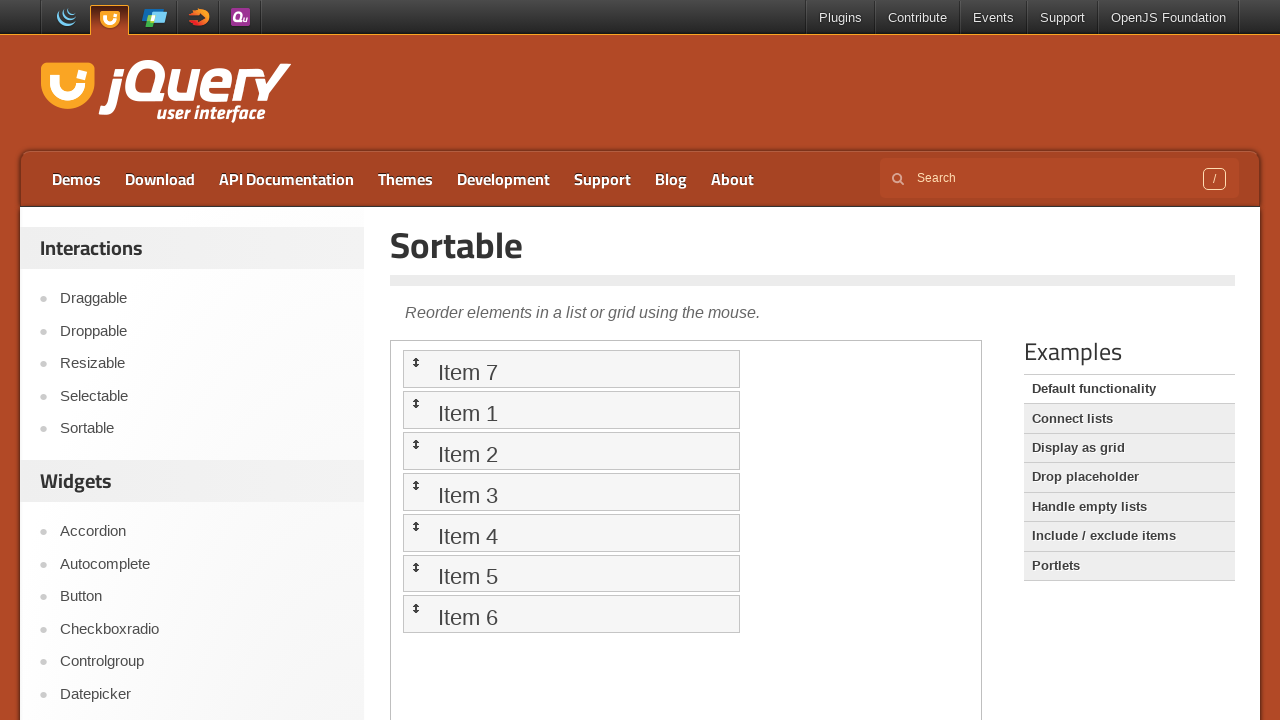

Located the last item in the sortable list (iteration 2)
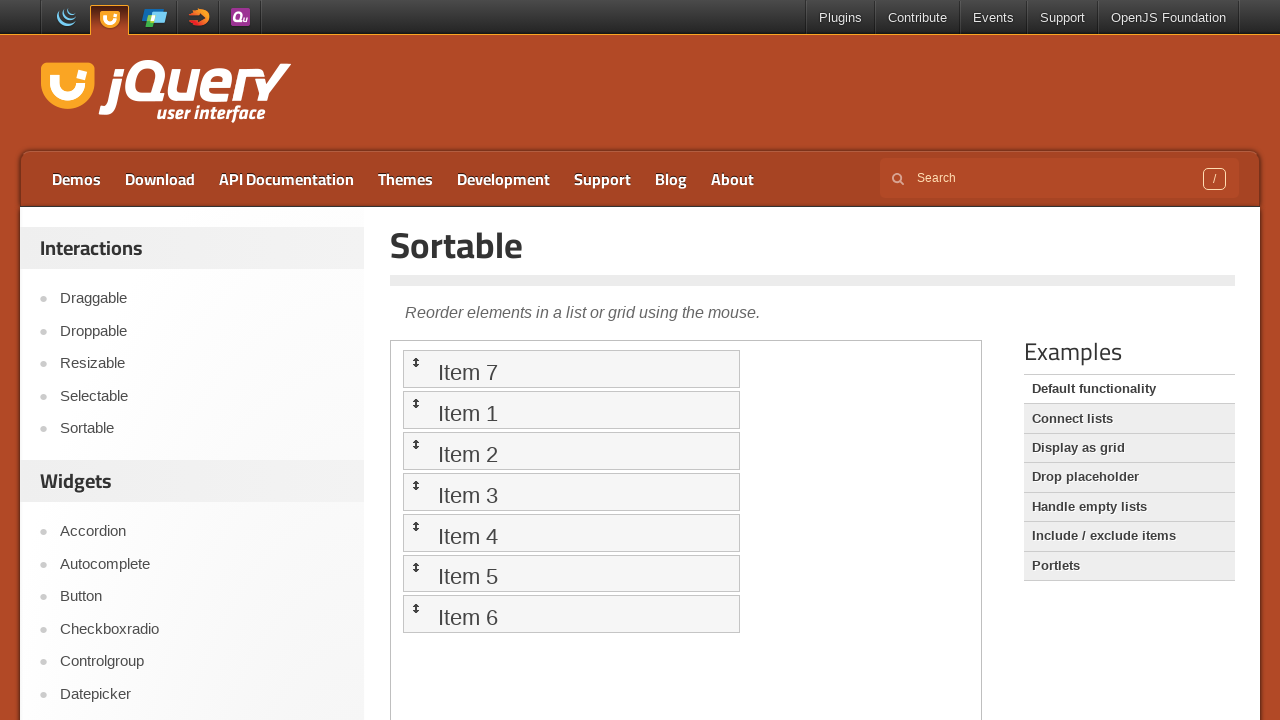

Located the first item in the sortable list (iteration 2)
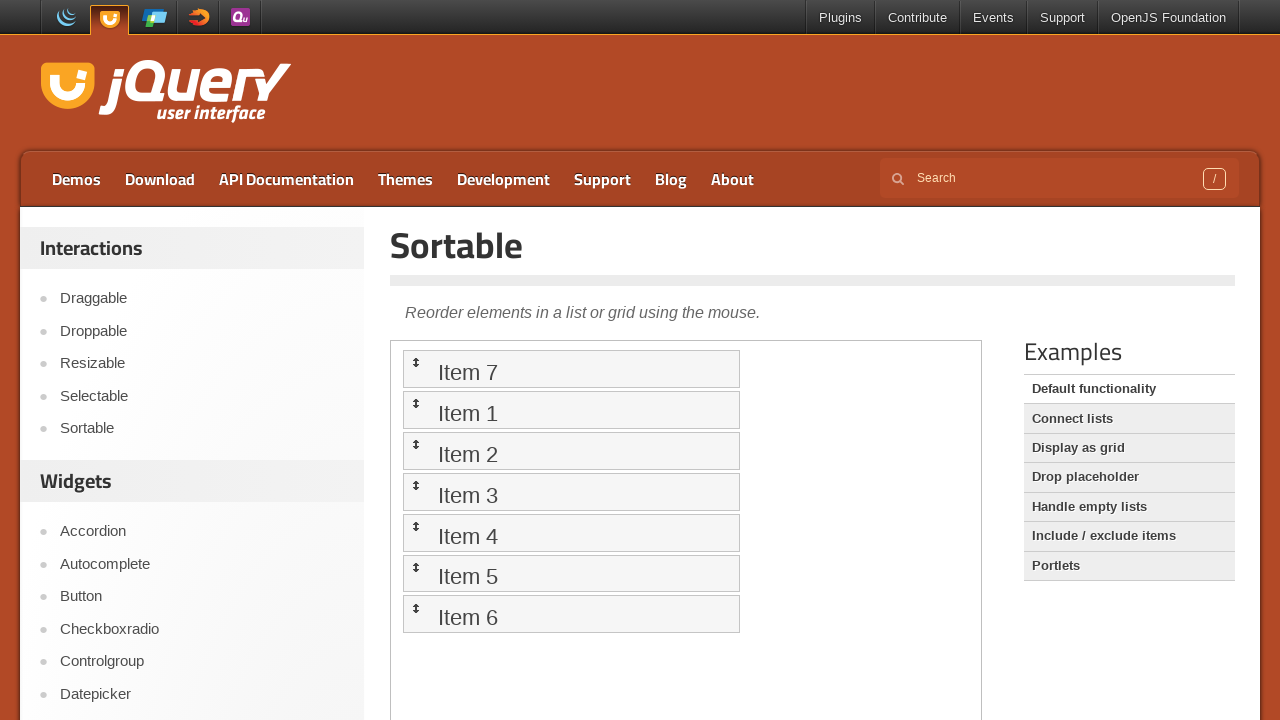

Dragged the last item to the first position (iteration 2) at (571, 410)
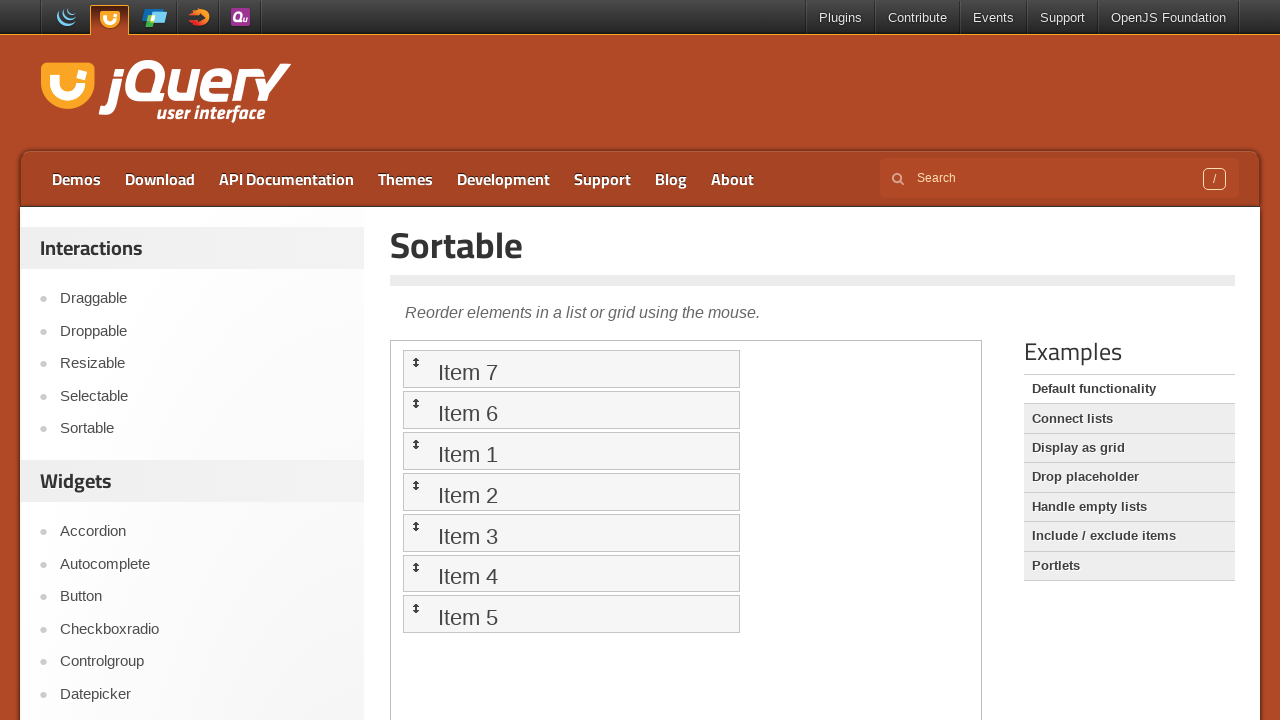

Waited for animation to complete (iteration 2)
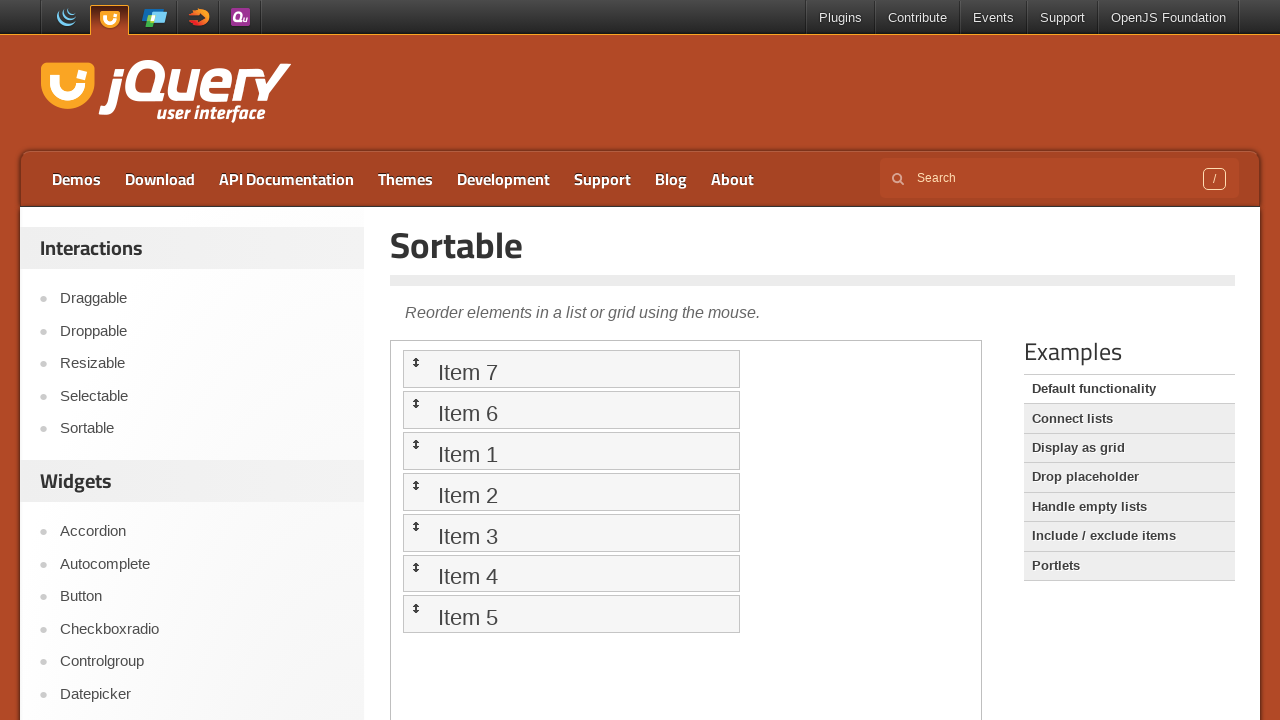

Located the last item in the sortable list (iteration 3)
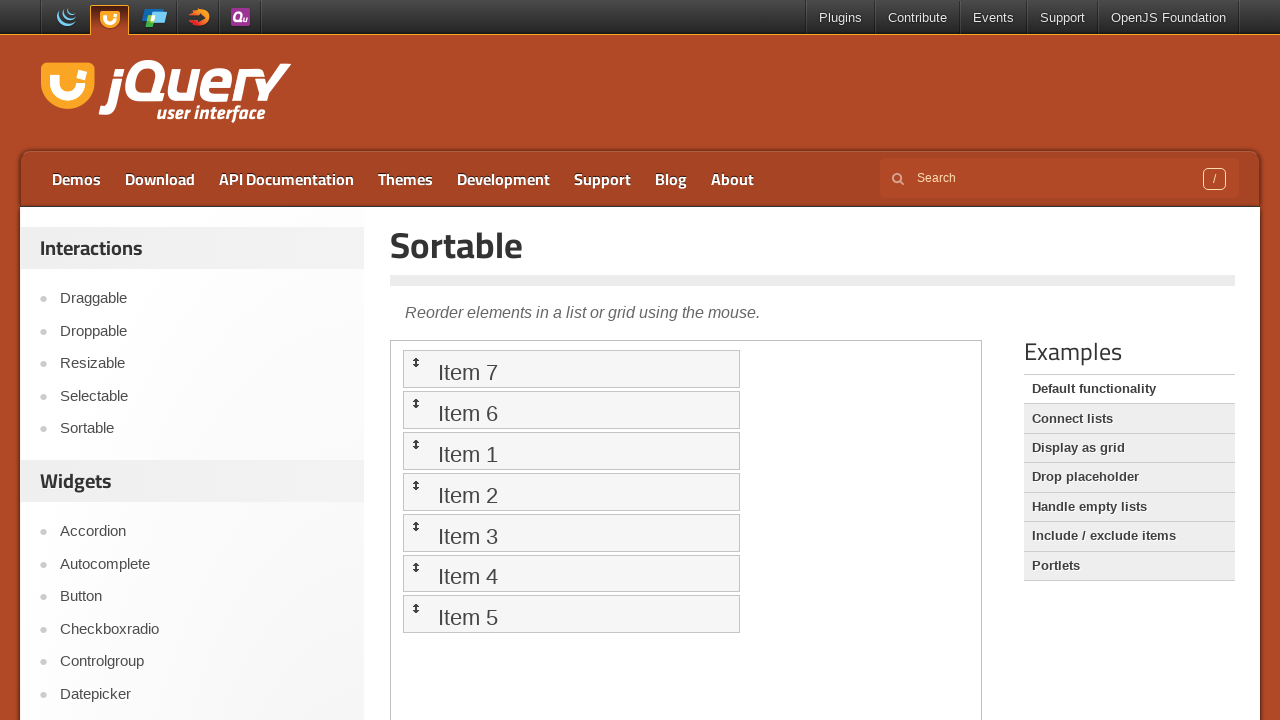

Located the first item in the sortable list (iteration 3)
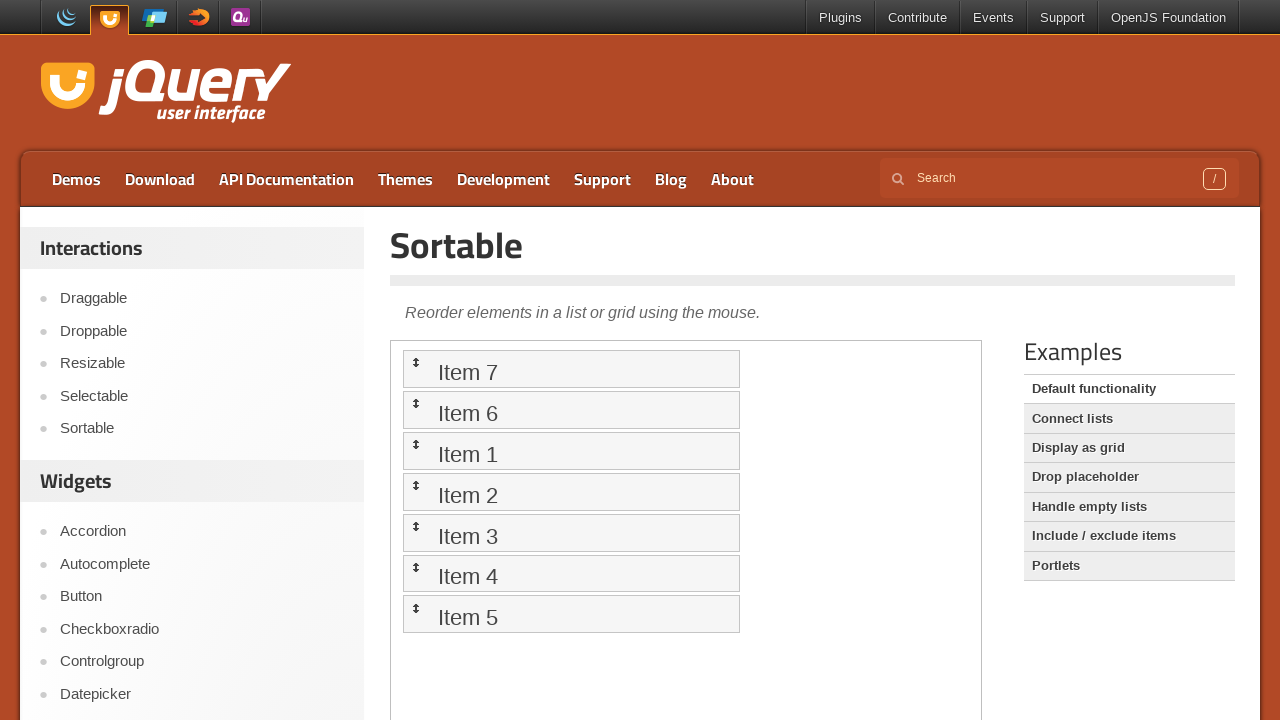

Dragged the last item to the first position (iteration 3) at (571, 451)
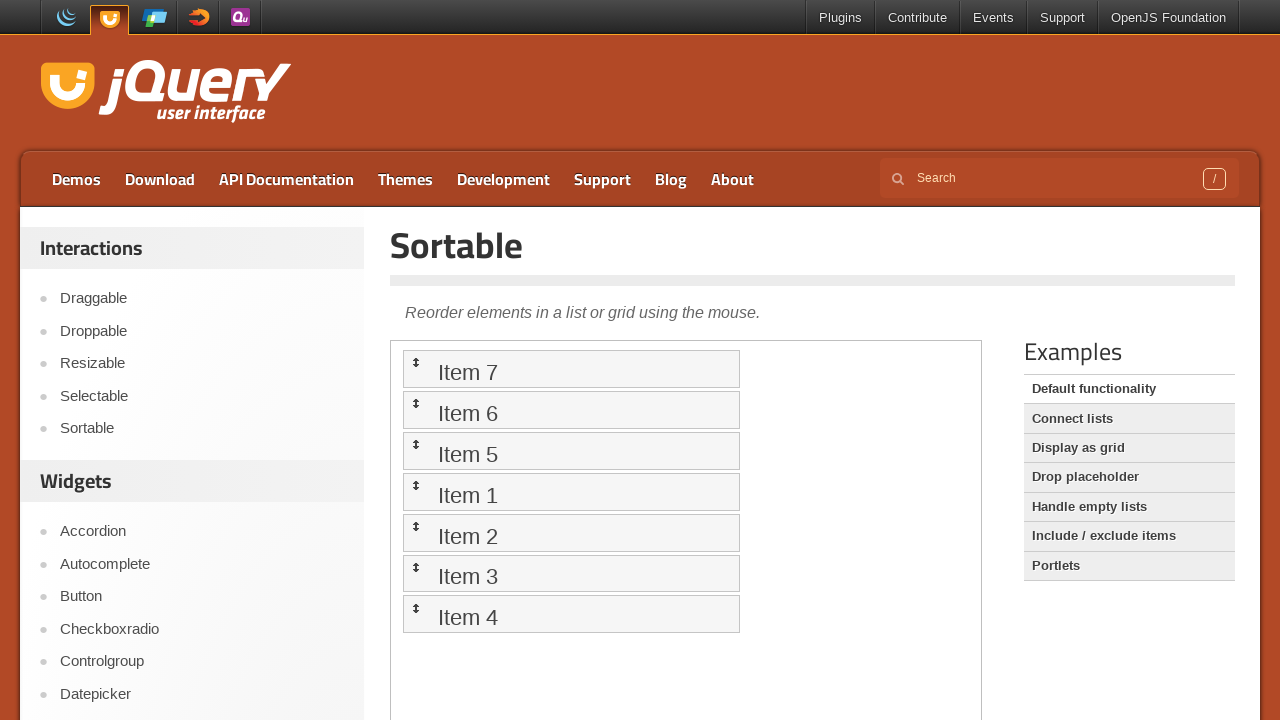

Waited for animation to complete (iteration 3)
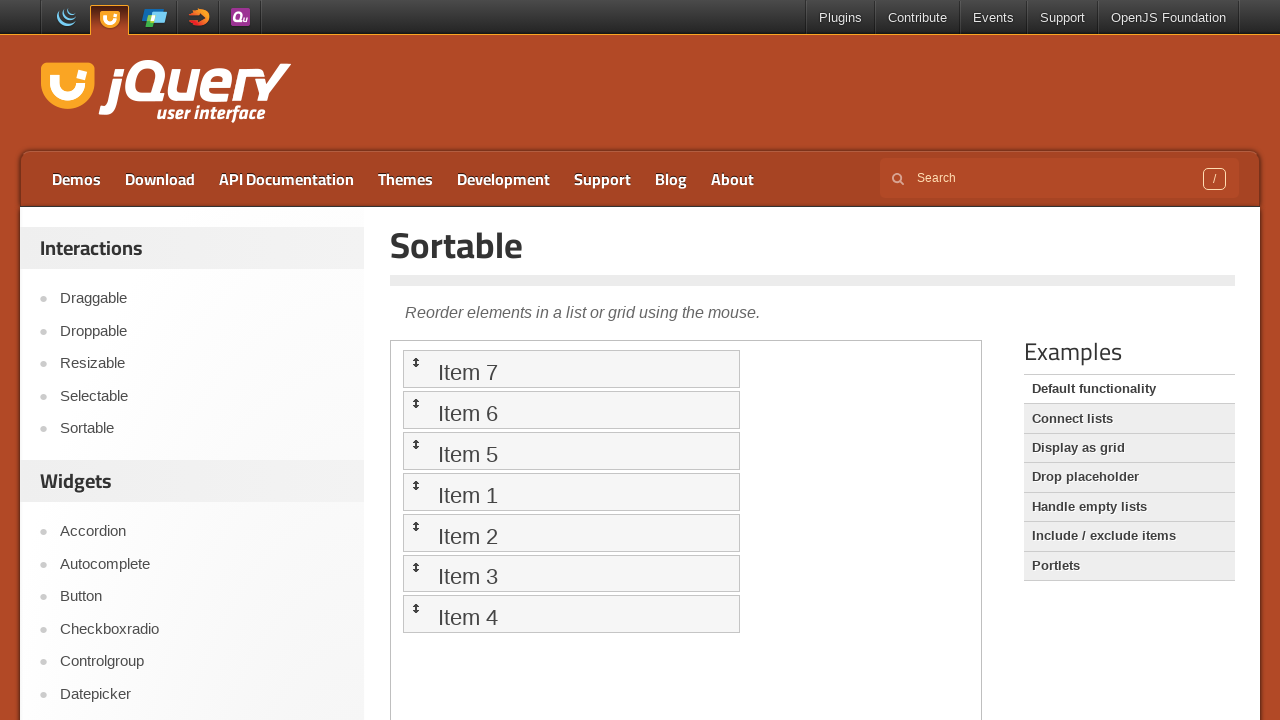

Located the last item in the sortable list (iteration 4)
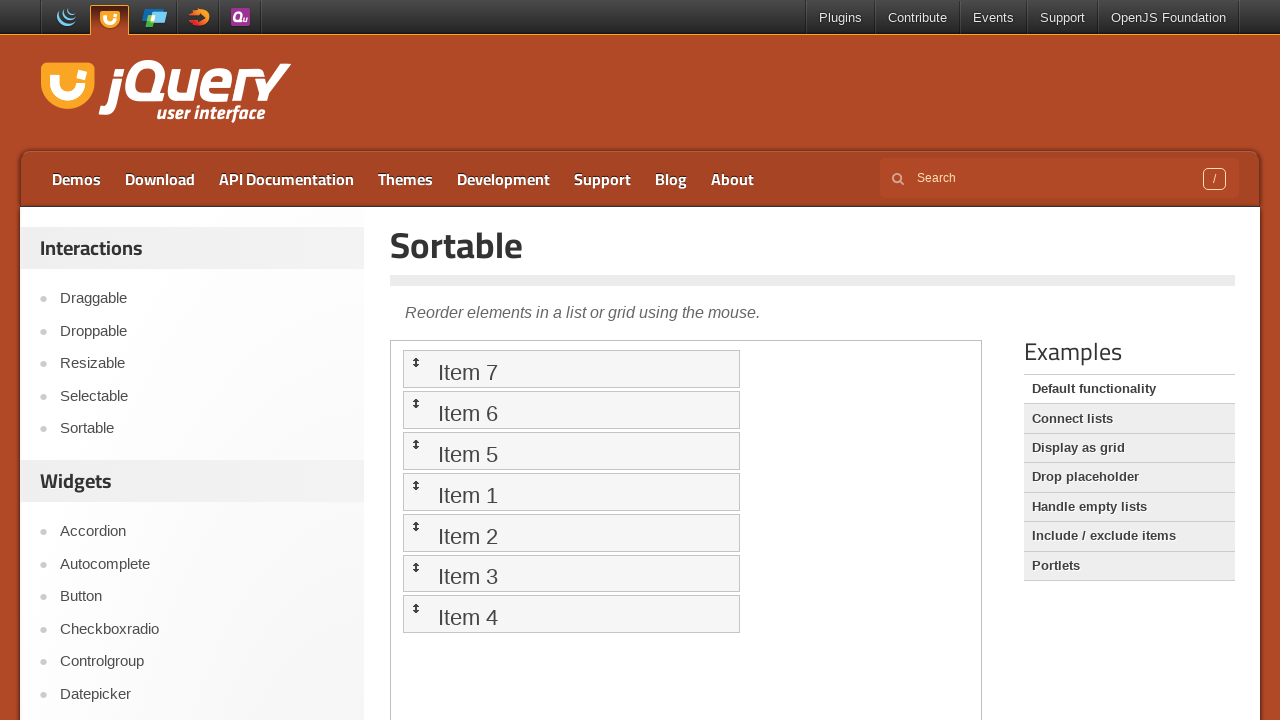

Located the first item in the sortable list (iteration 4)
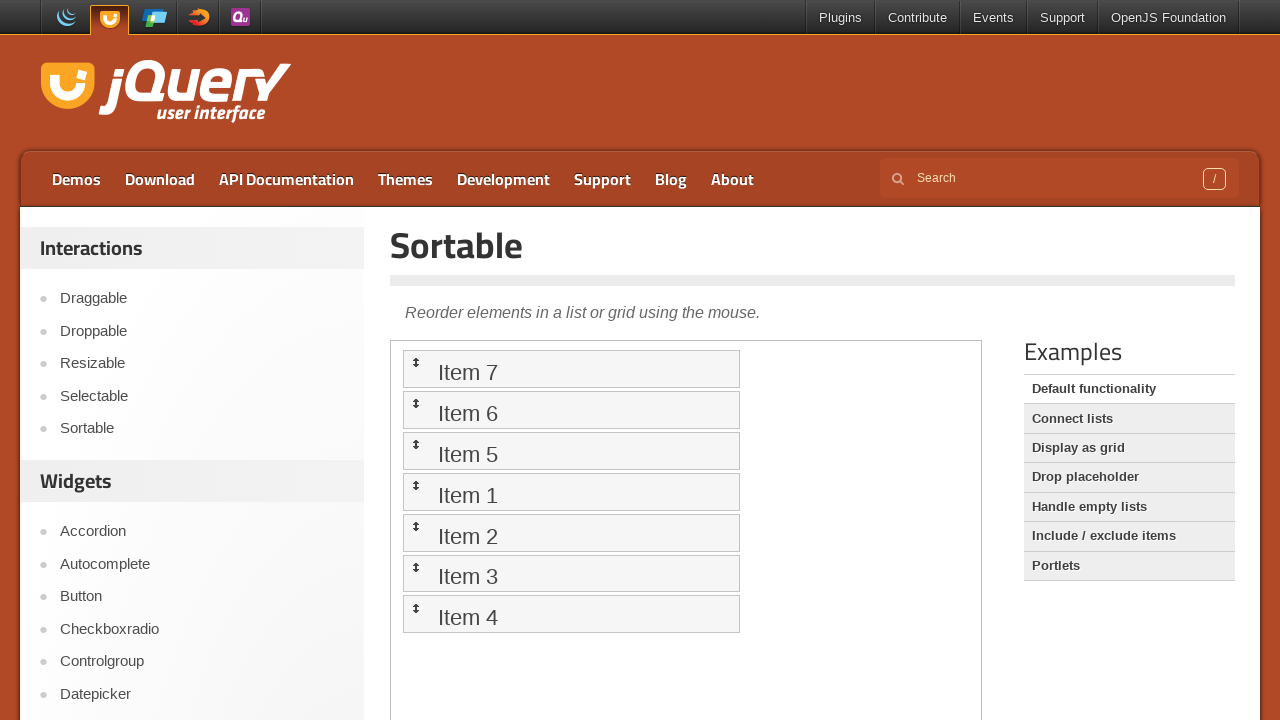

Dragged the last item to the first position (iteration 4) at (571, 492)
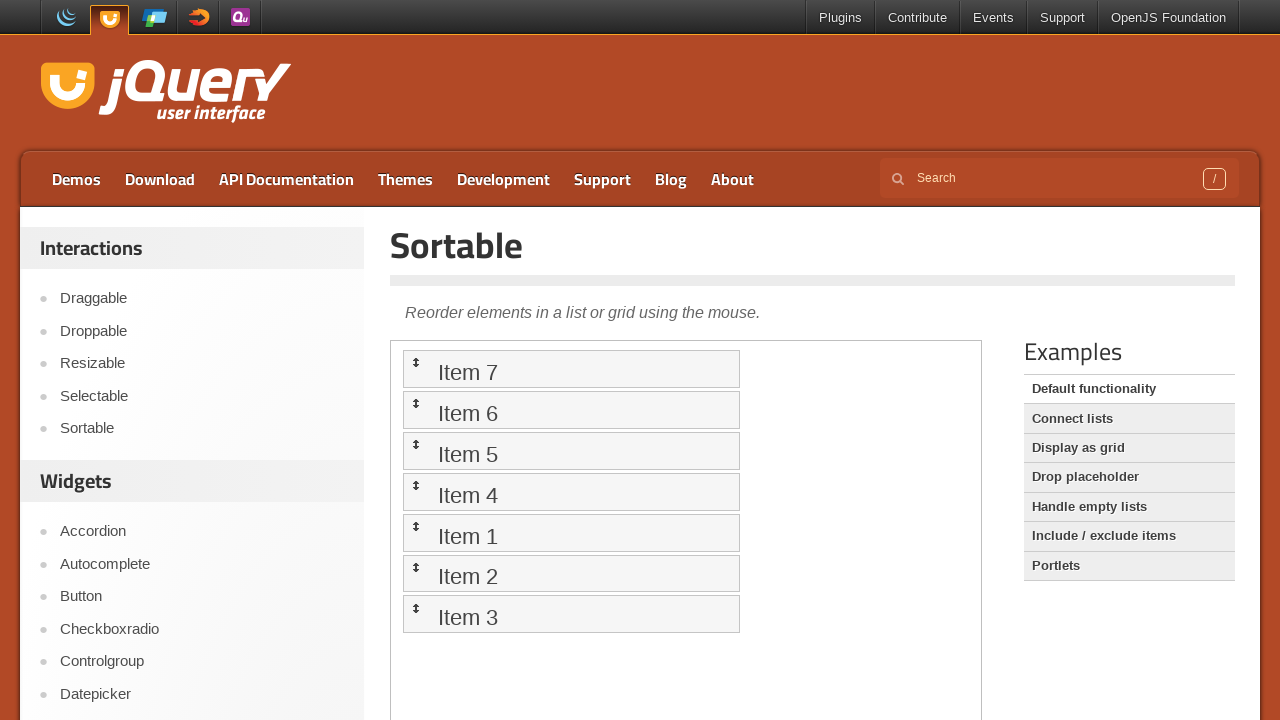

Waited for animation to complete (iteration 4)
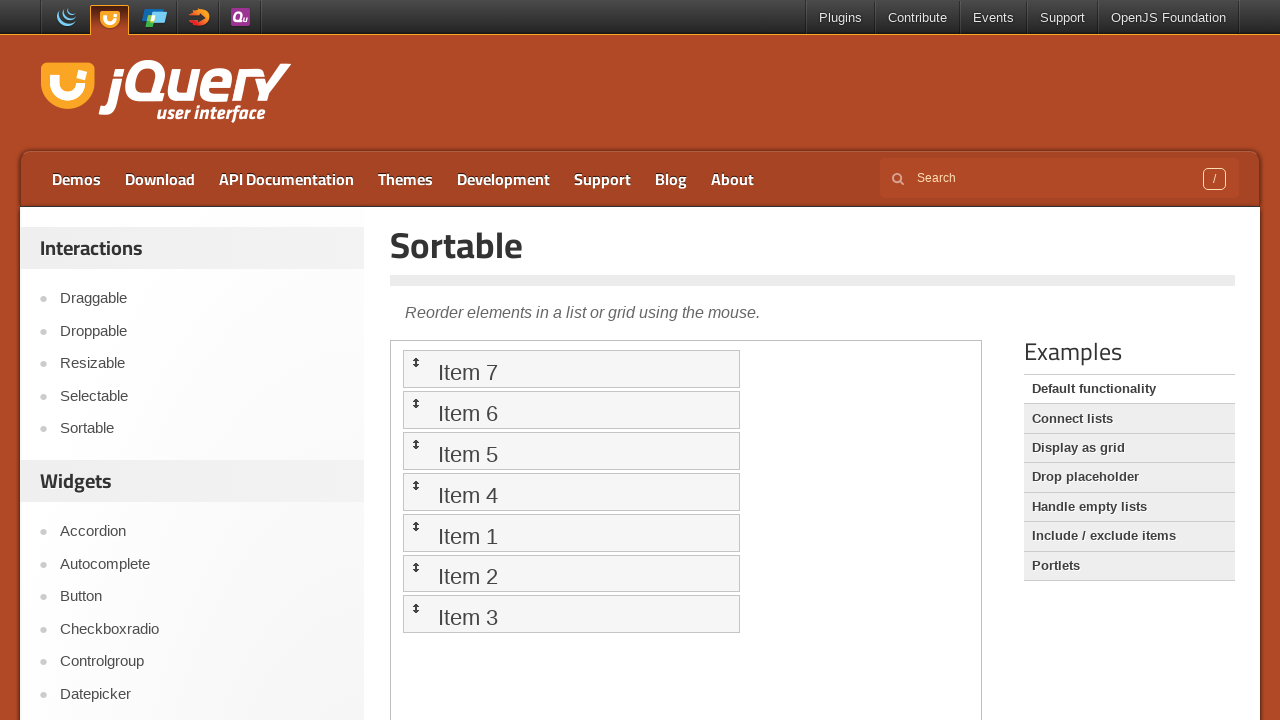

Located the last item in the sortable list (iteration 5)
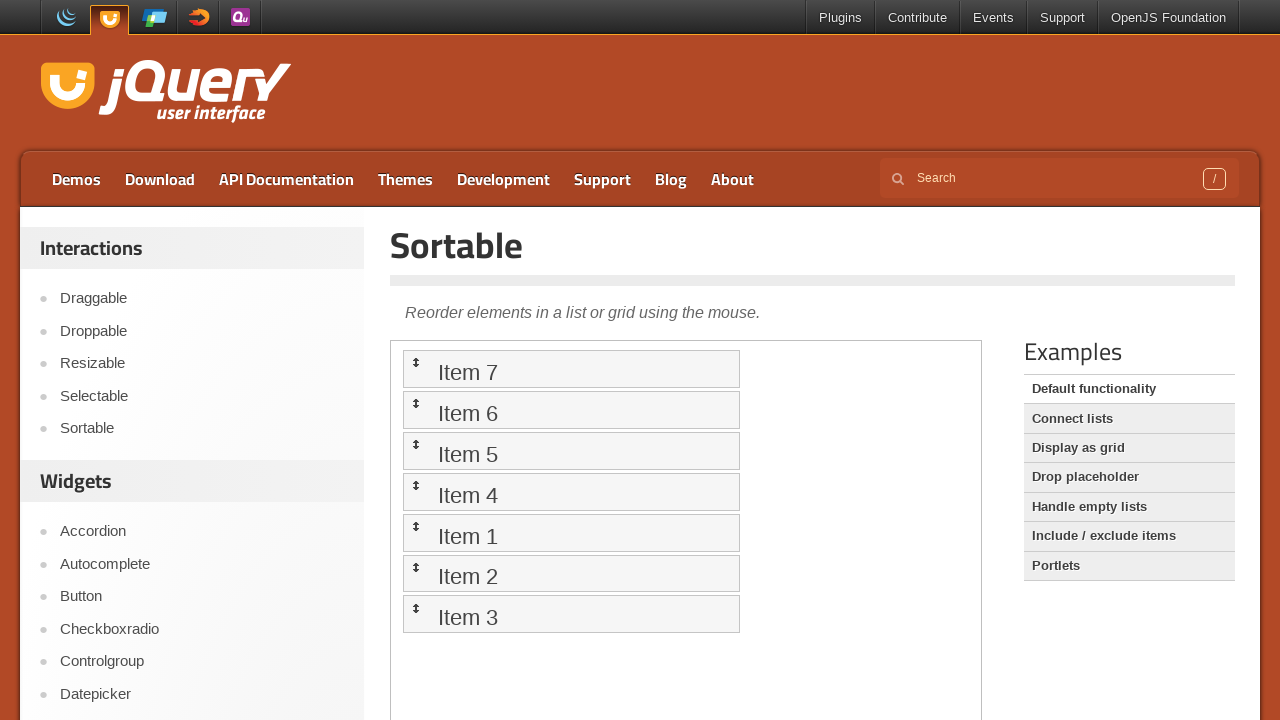

Located the first item in the sortable list (iteration 5)
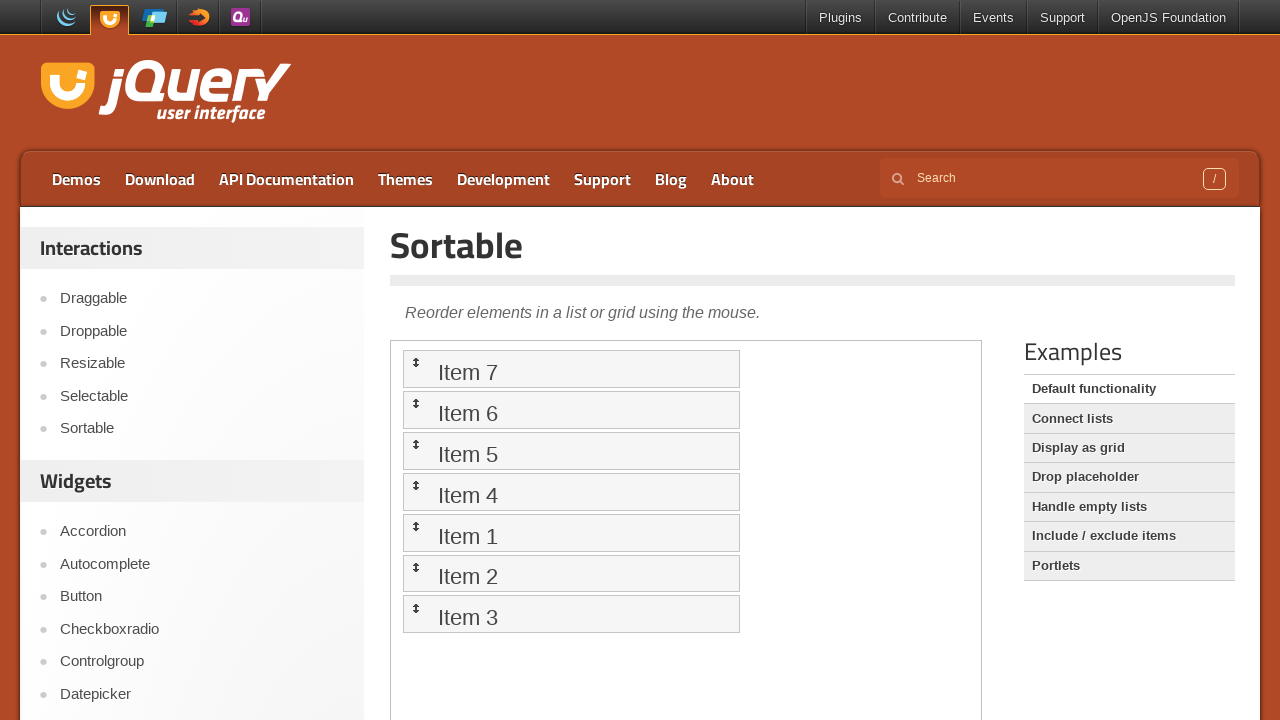

Dragged the last item to the first position (iteration 5) at (571, 532)
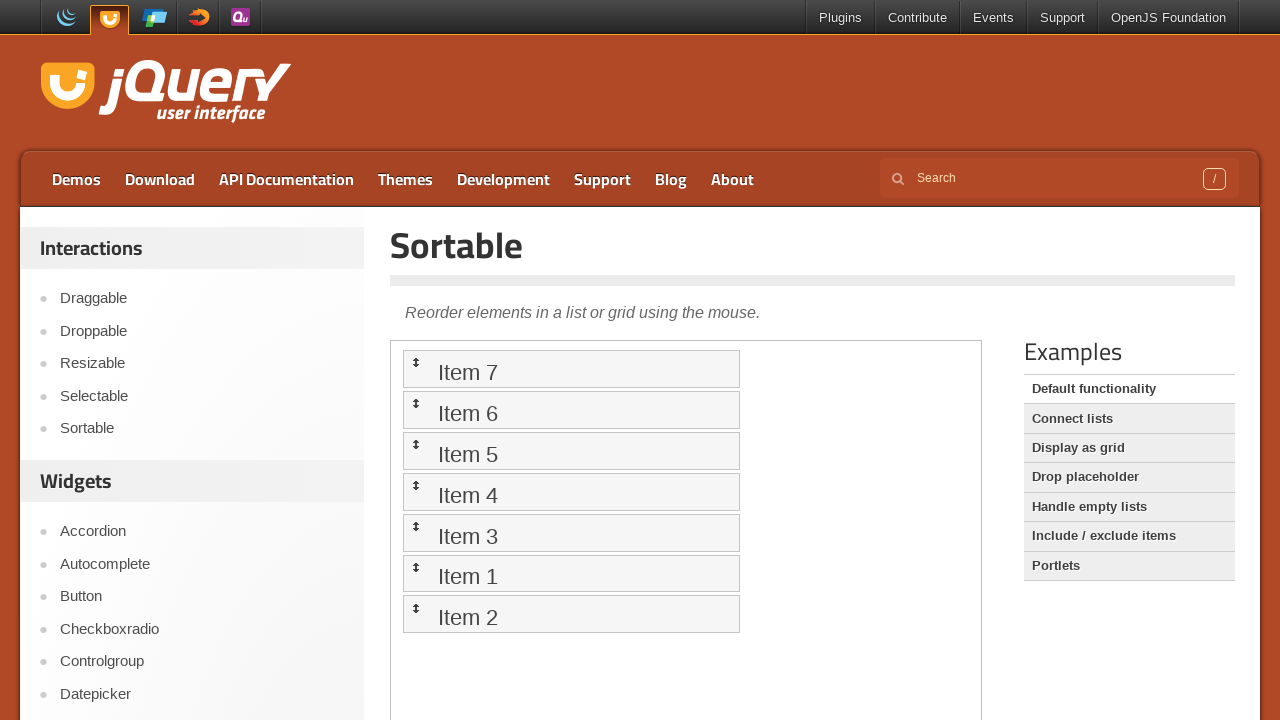

Waited for animation to complete (iteration 5)
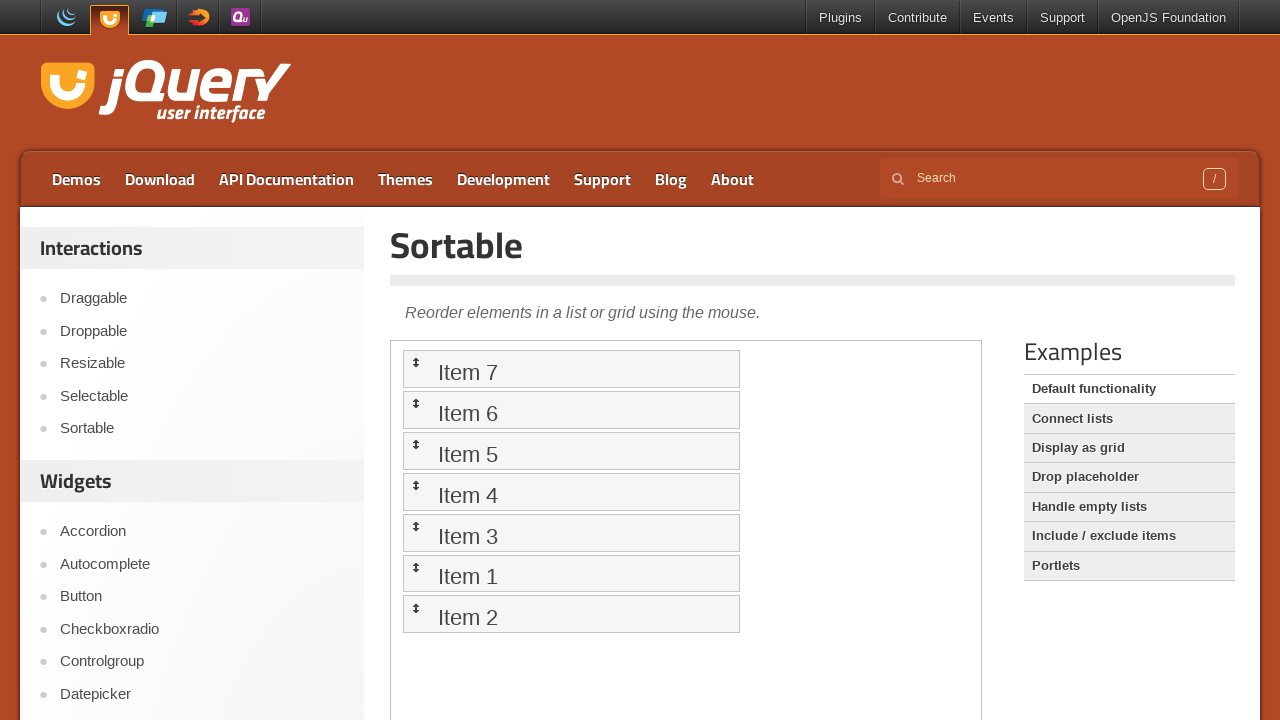

Located the last item in the sortable list (iteration 6)
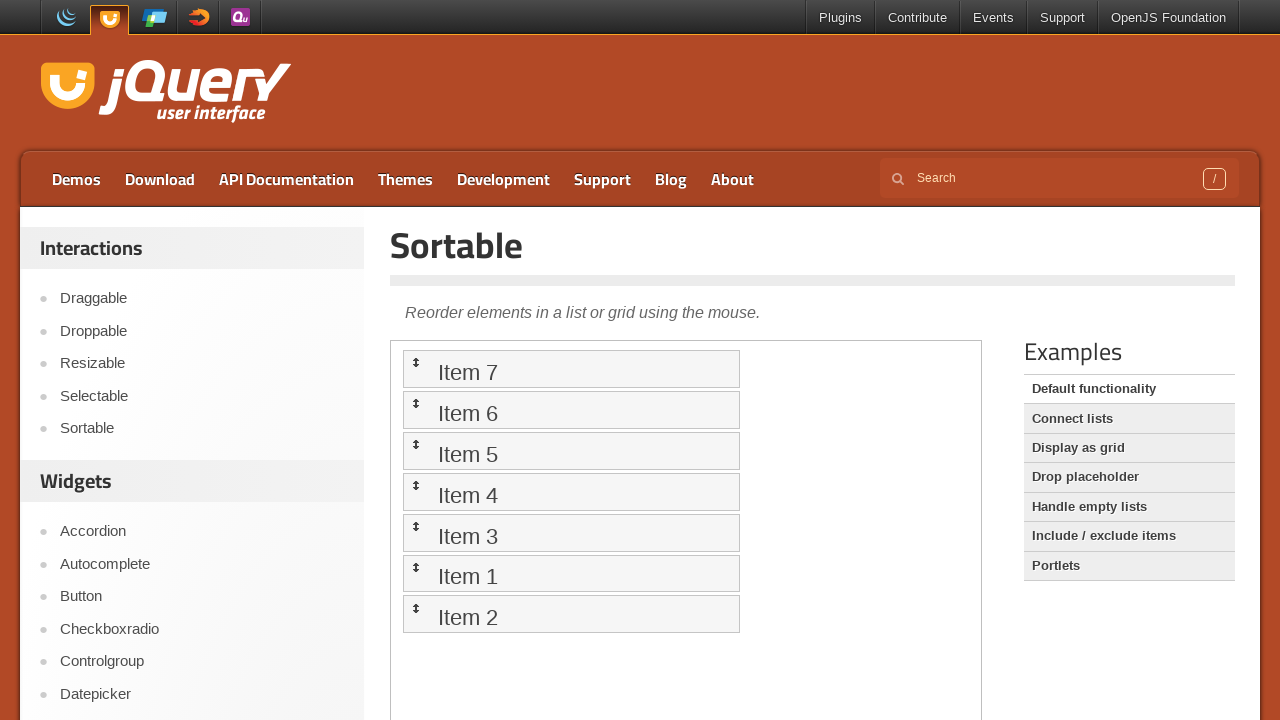

Located the first item in the sortable list (iteration 6)
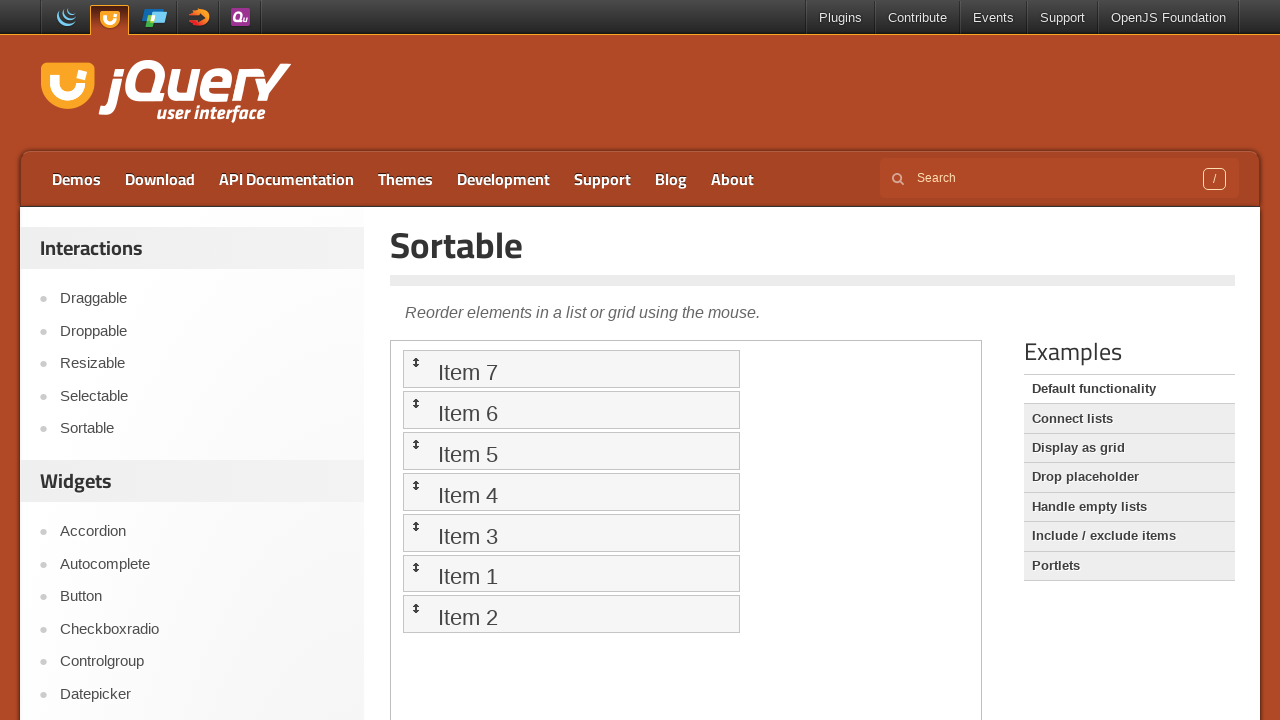

Dragged the last item to the first position (iteration 6) at (571, 573)
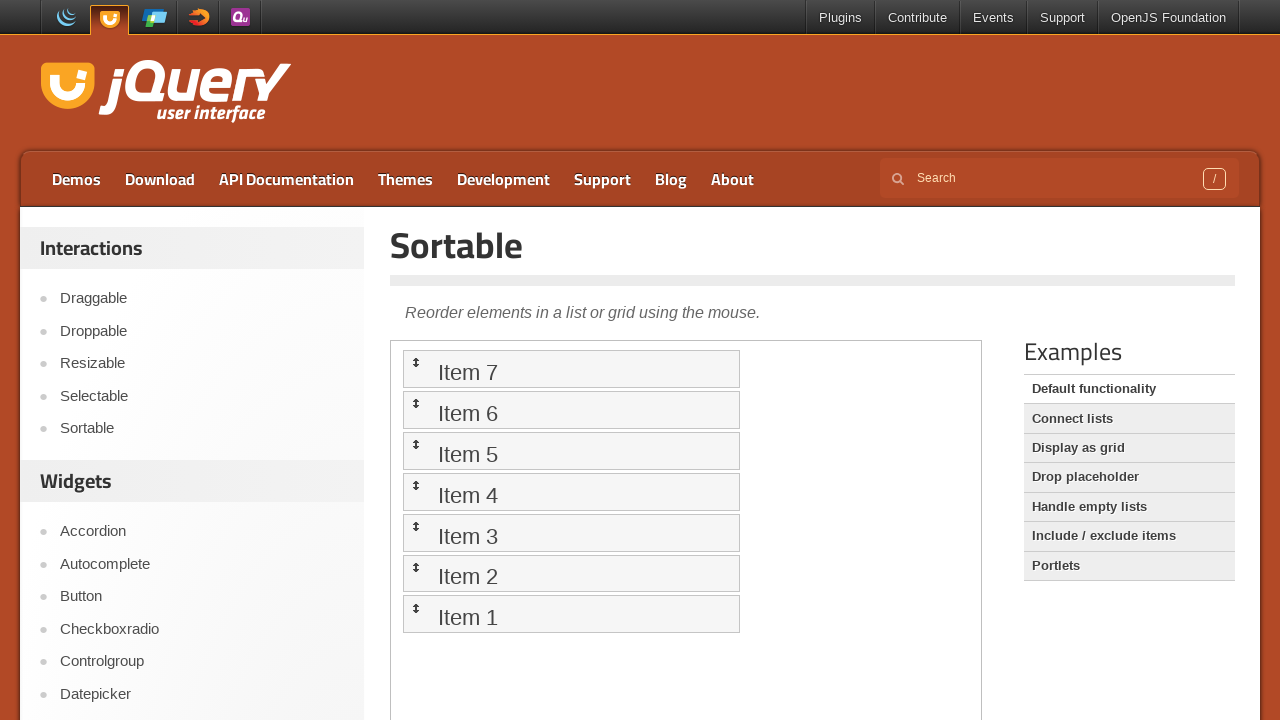

Waited for animation to complete (iteration 6)
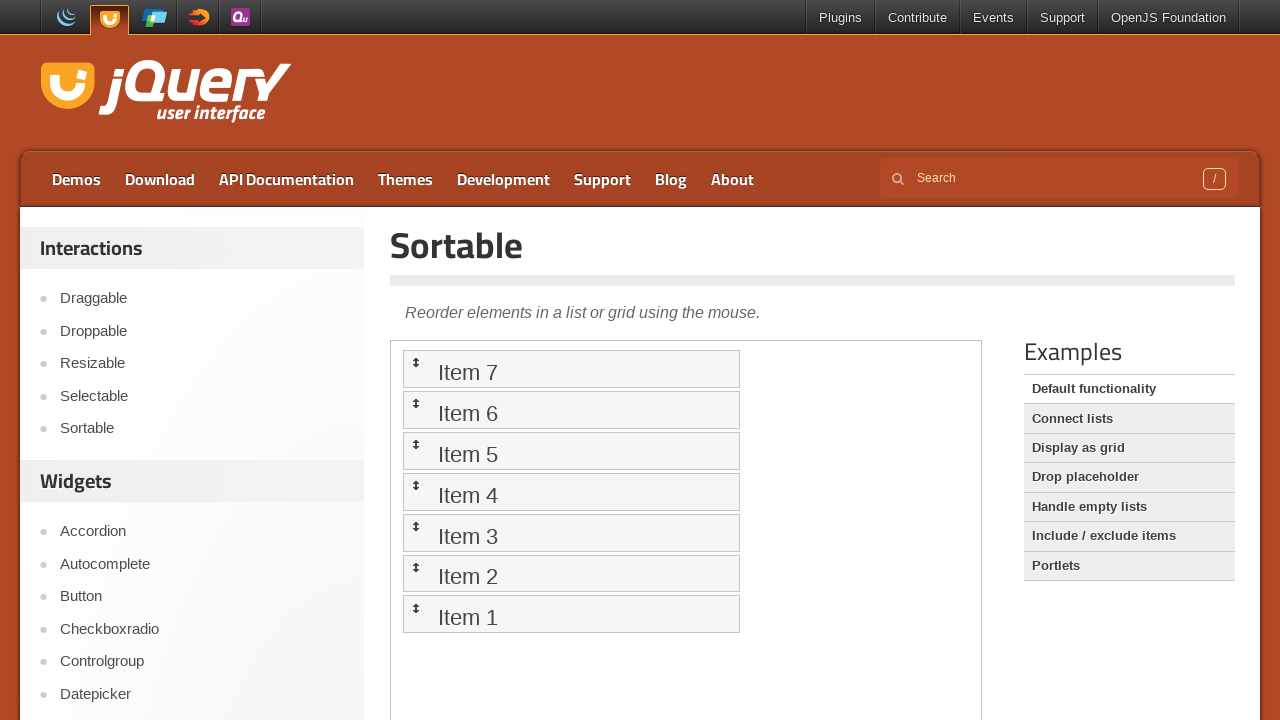

Located the last item in the sortable list (iteration 7)
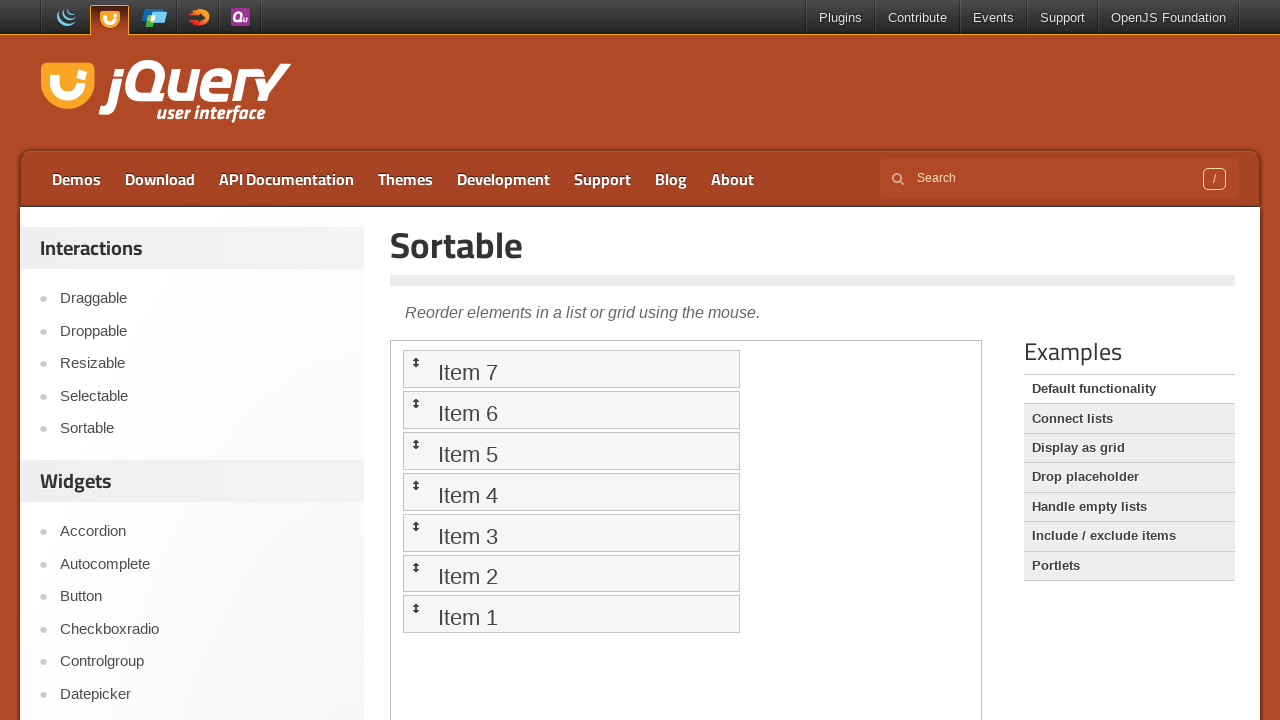

Located the first item in the sortable list (iteration 7)
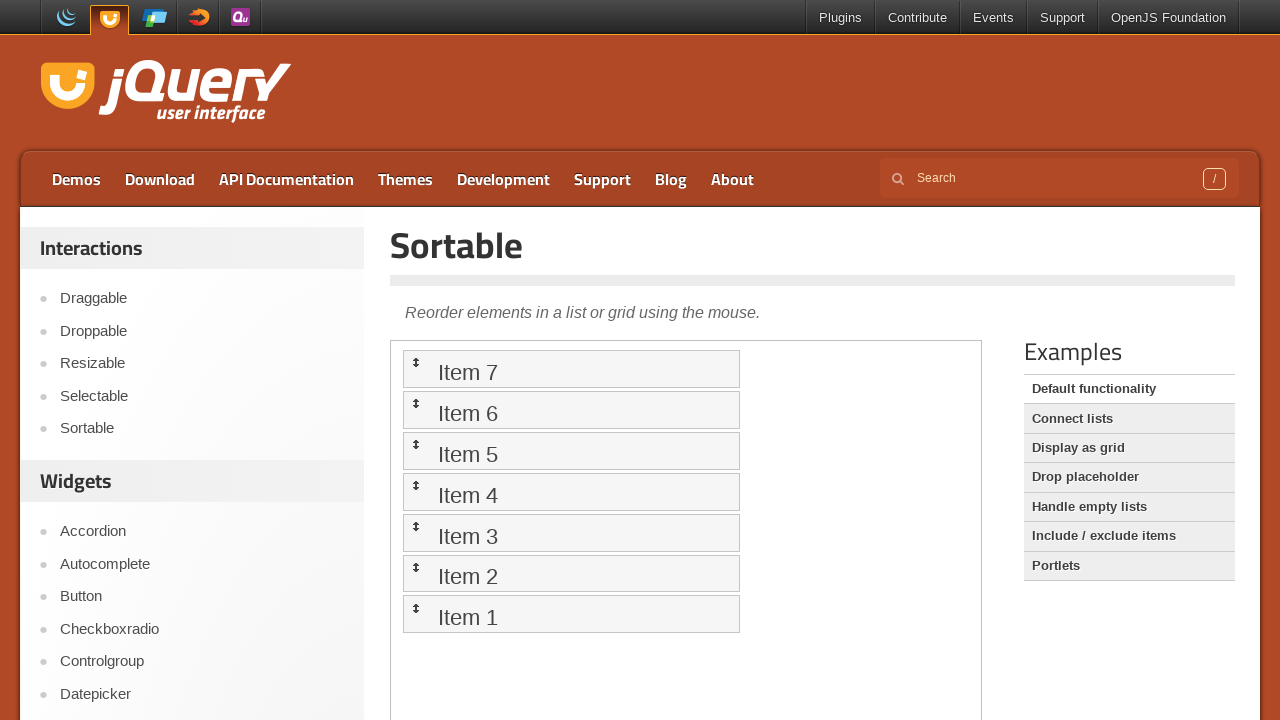

Dragged the last item to the first position (iteration 7) at (571, 614)
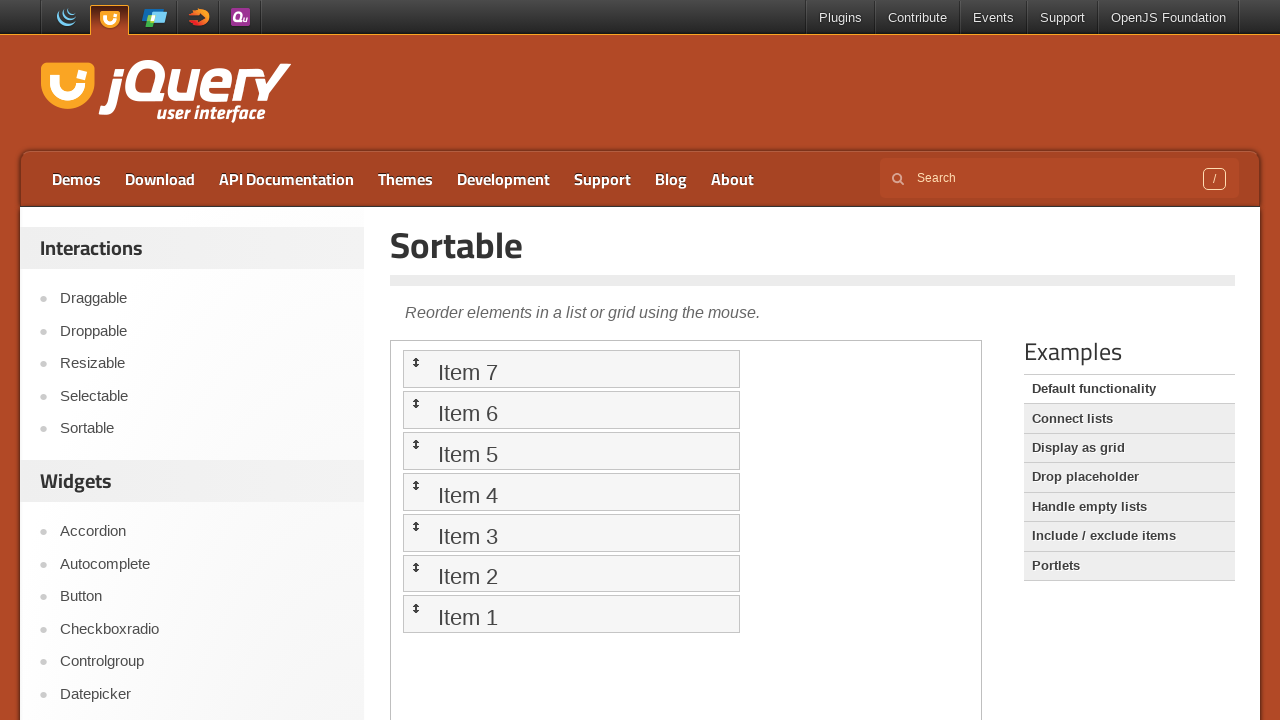

Waited for animation to complete (iteration 7)
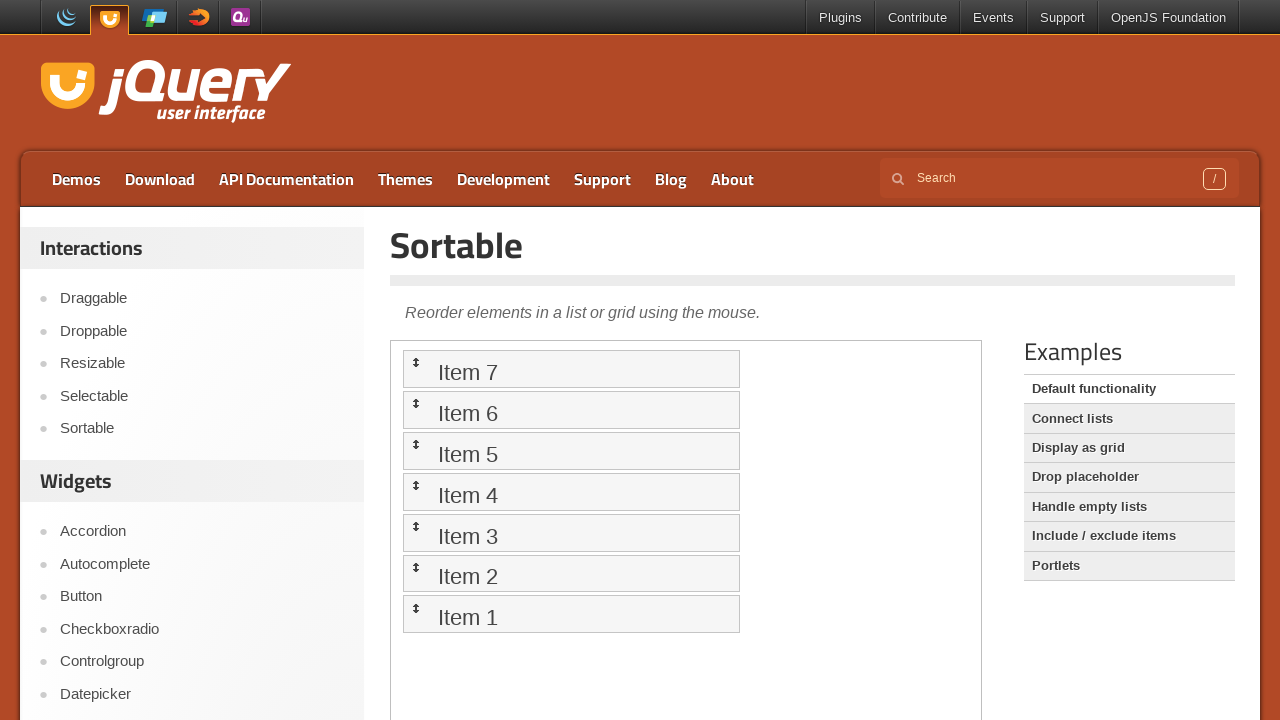

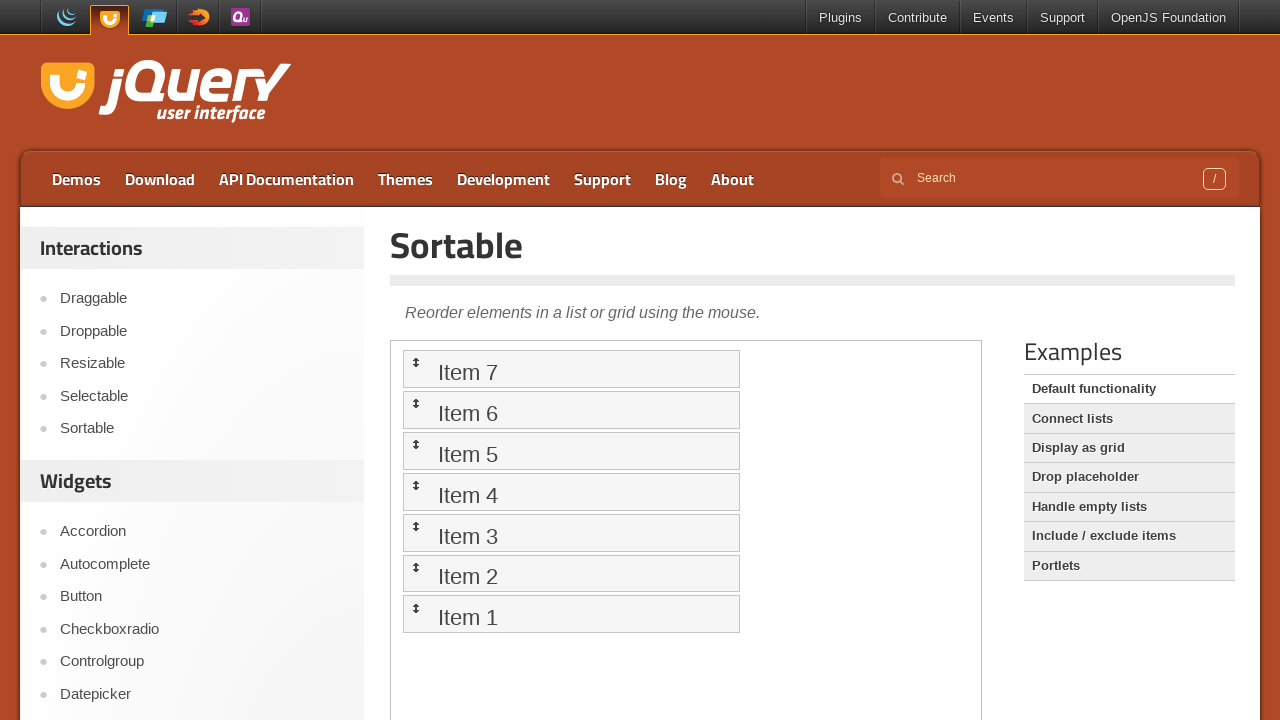